Tests JavaScript confirmation alert handling by clicking a button to trigger a confirmation dialog, accepting it, and verifying the result text displays "You clicked: Ok".

Starting URL: http://the-internet.herokuapp.com/javascript_alerts

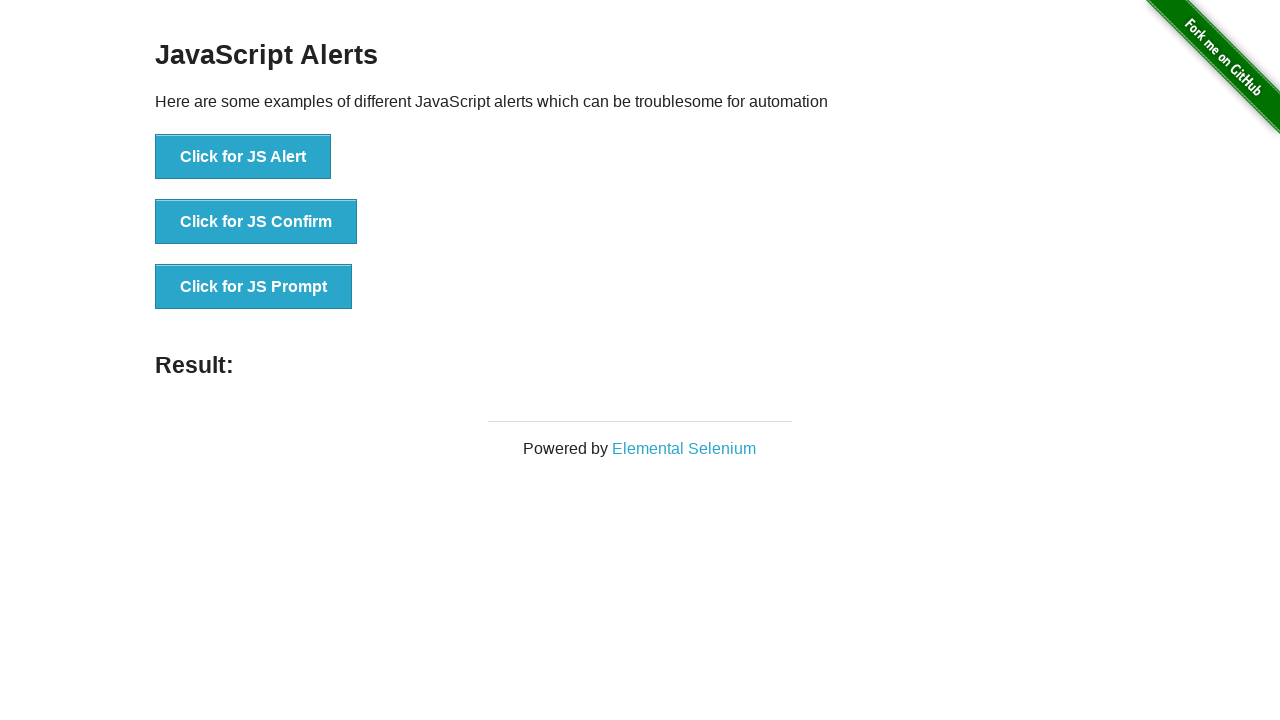

Set up dialog handler to accept confirmation alerts
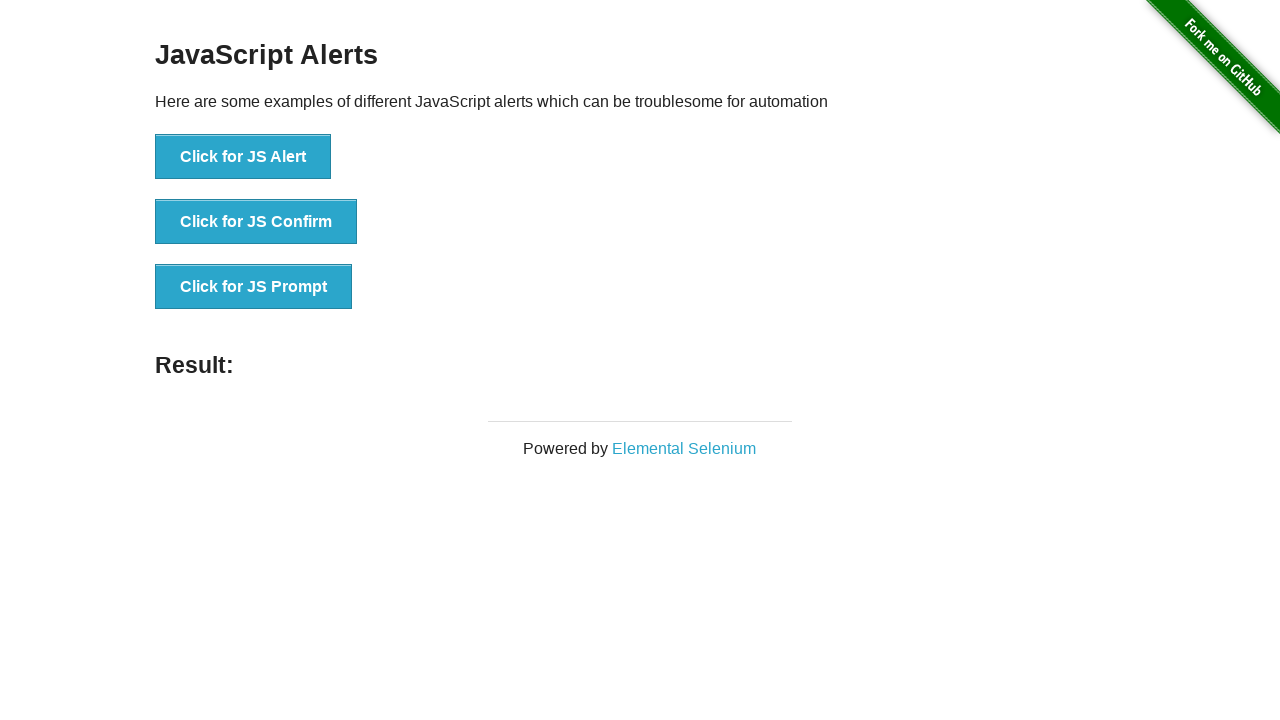

Clicked button to trigger JavaScript confirmation alert at (256, 222) on .example li:nth-child(2) button
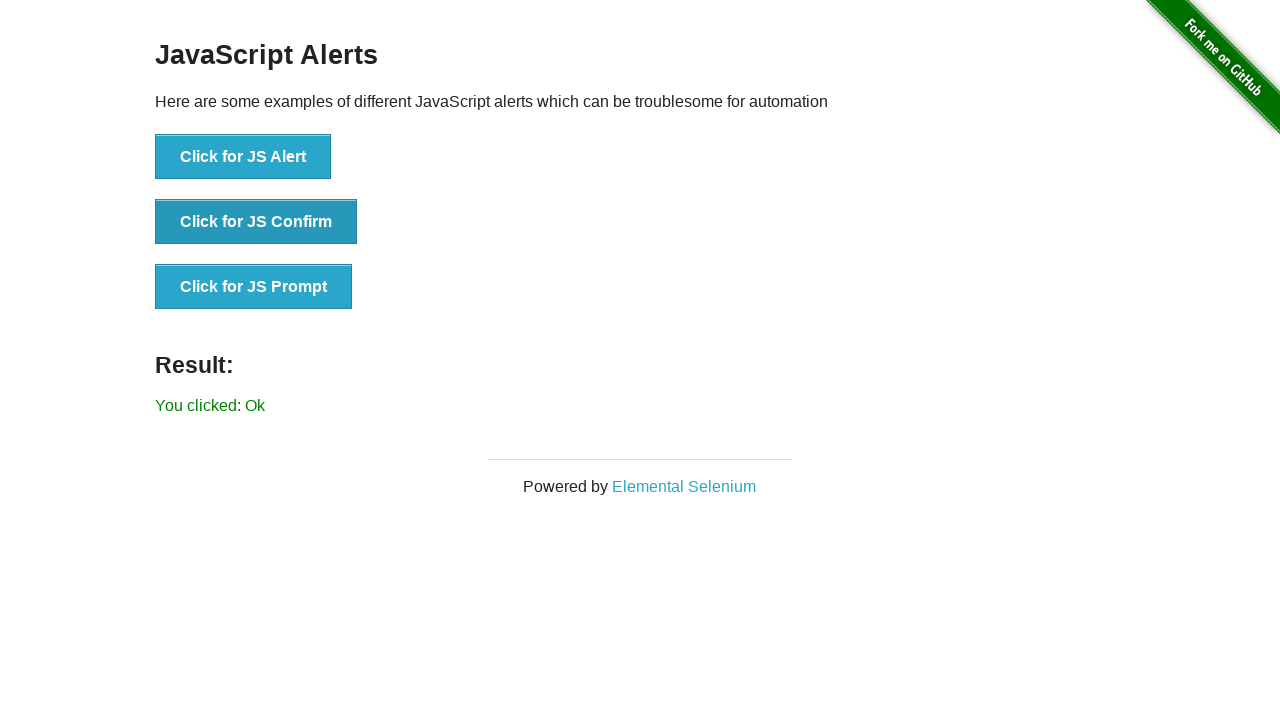

Result text element loaded after accepting confirmation dialog
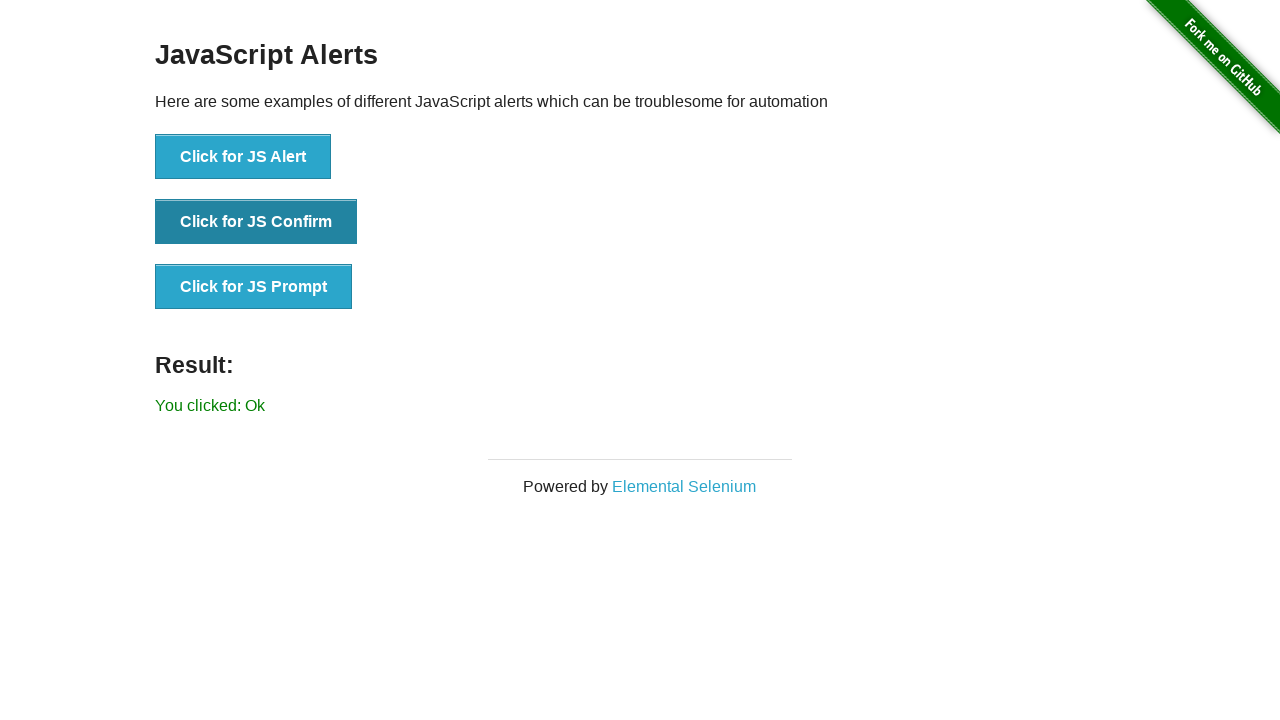

Retrieved result text content
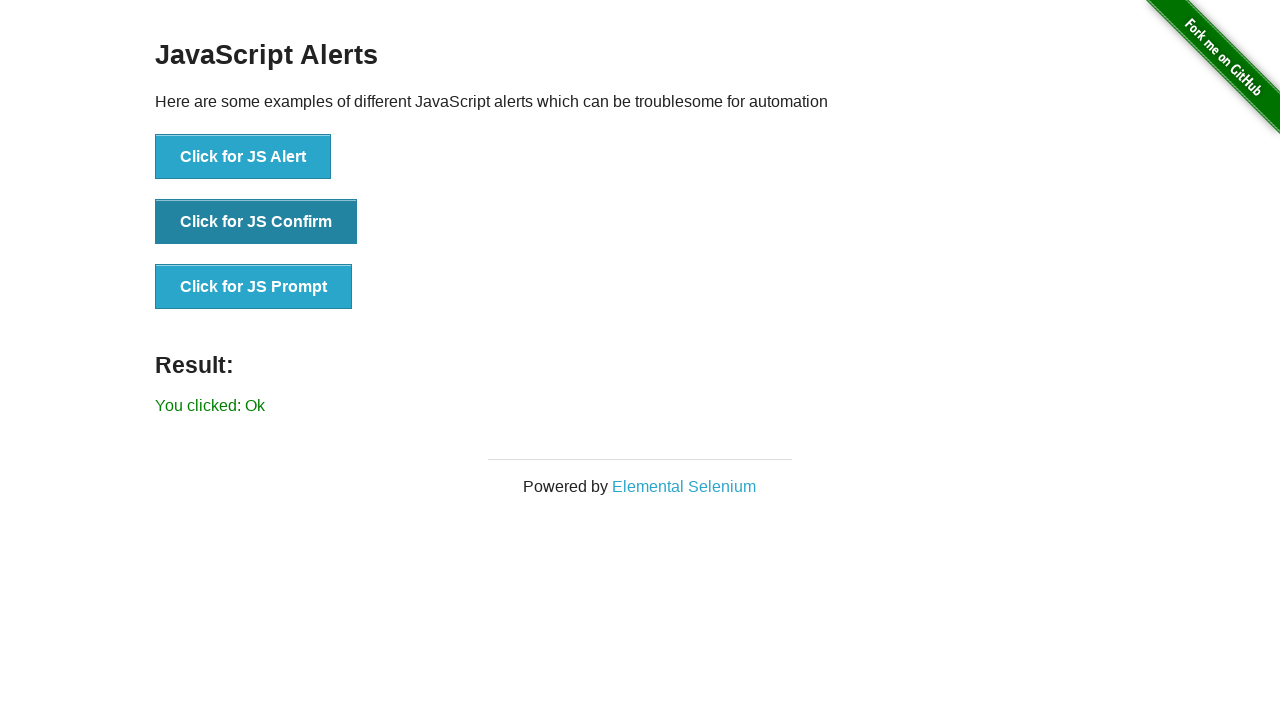

Verified result text displays 'You clicked: Ok'
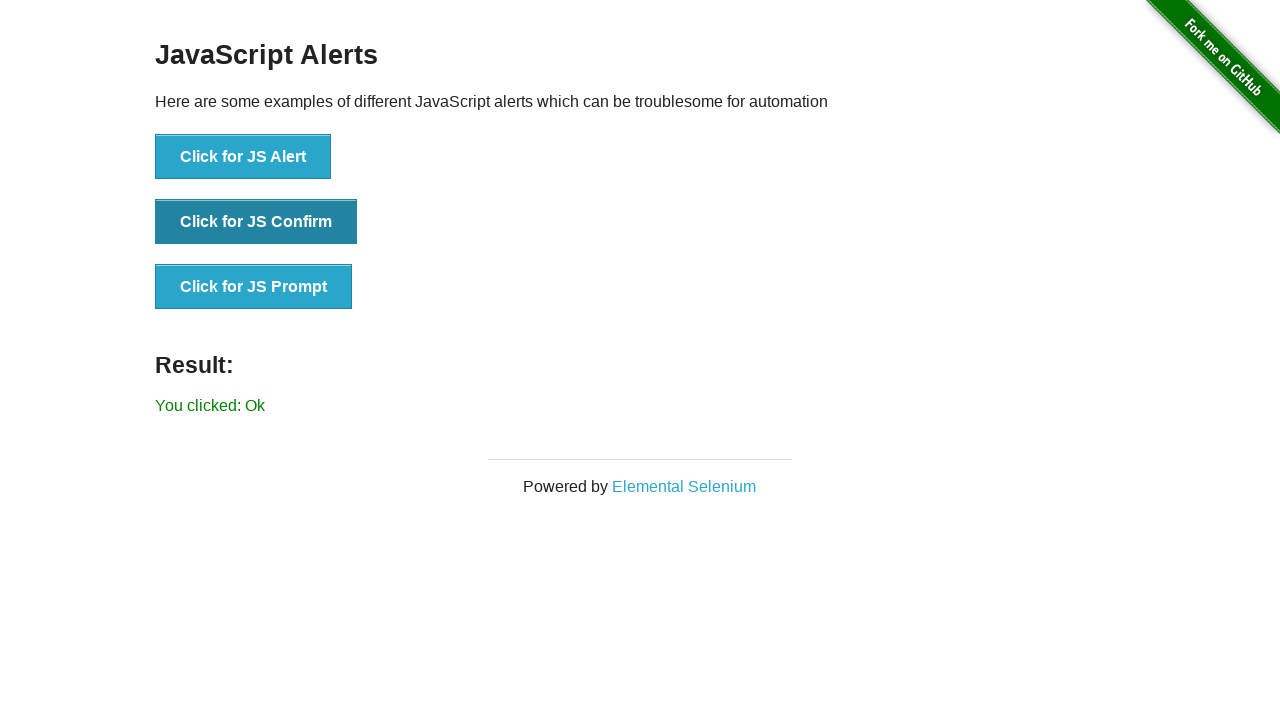

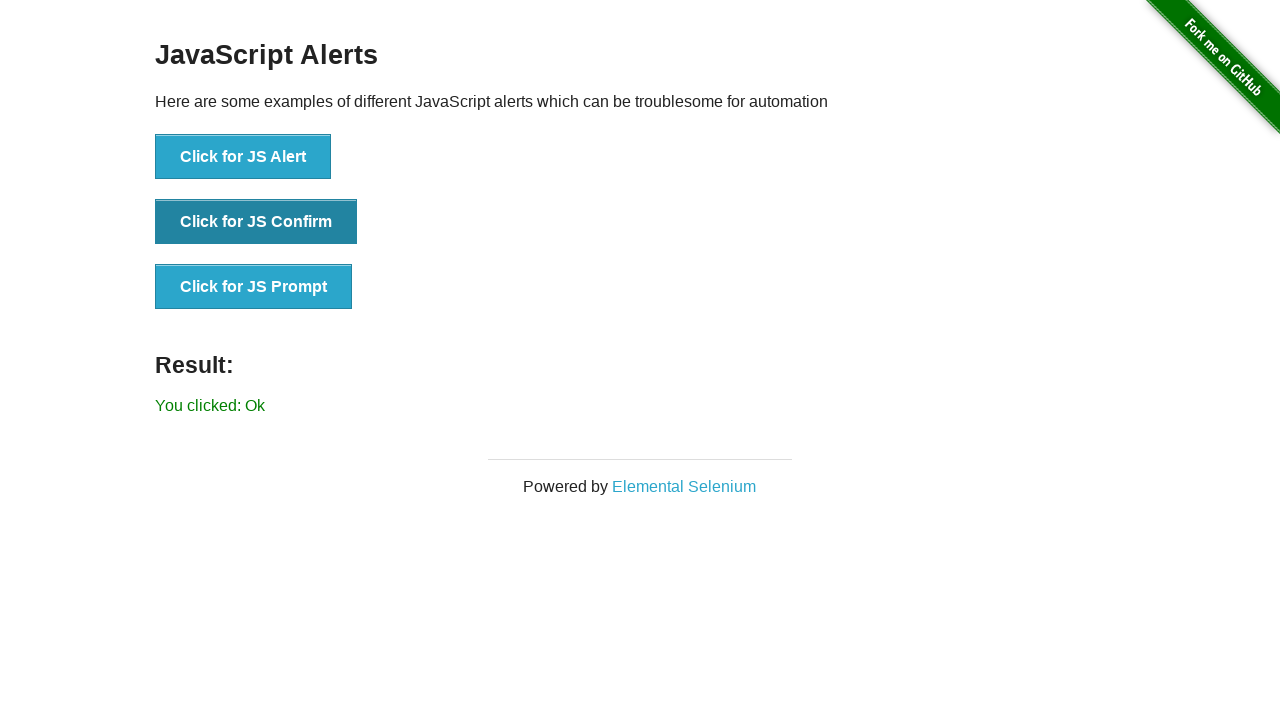